Navigates to the Sprint 2 sample application page, fills out a form with first name and last name fields, and submits it

Starting URL: https://ultimateqa.com/sample-application-lifecycle-sprint-2/

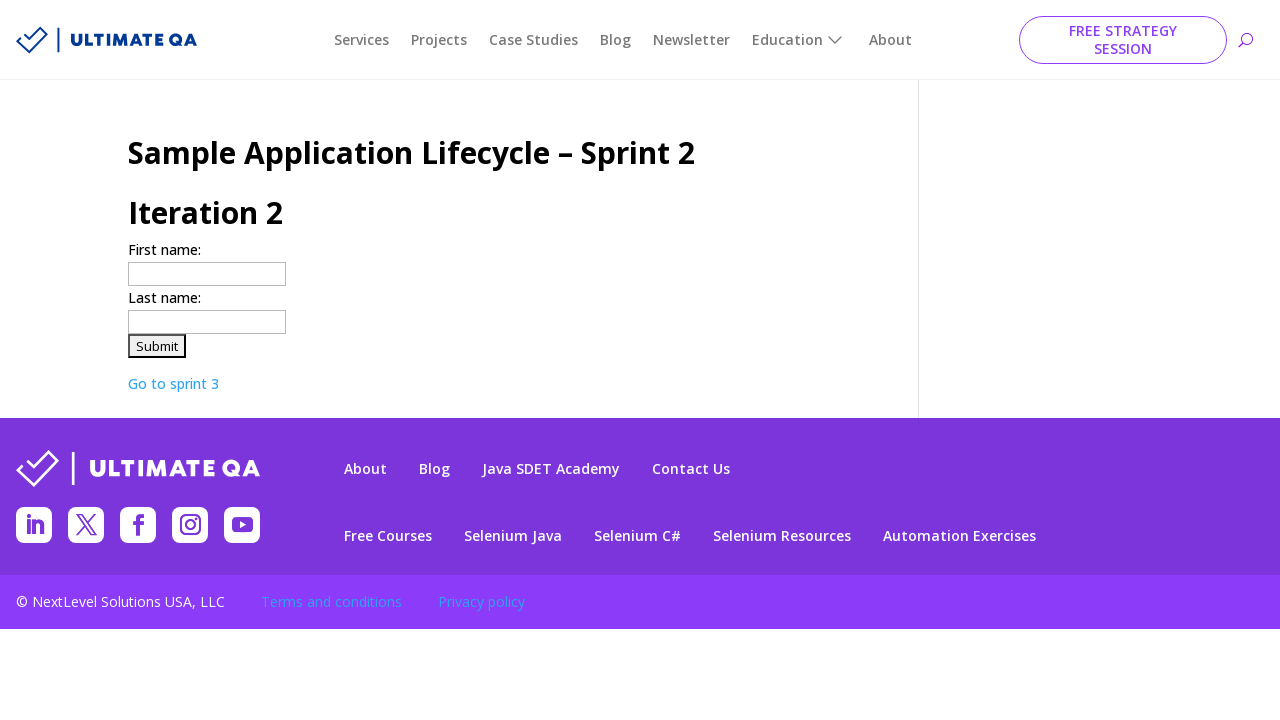

Waited for page to load (domcontentloaded)
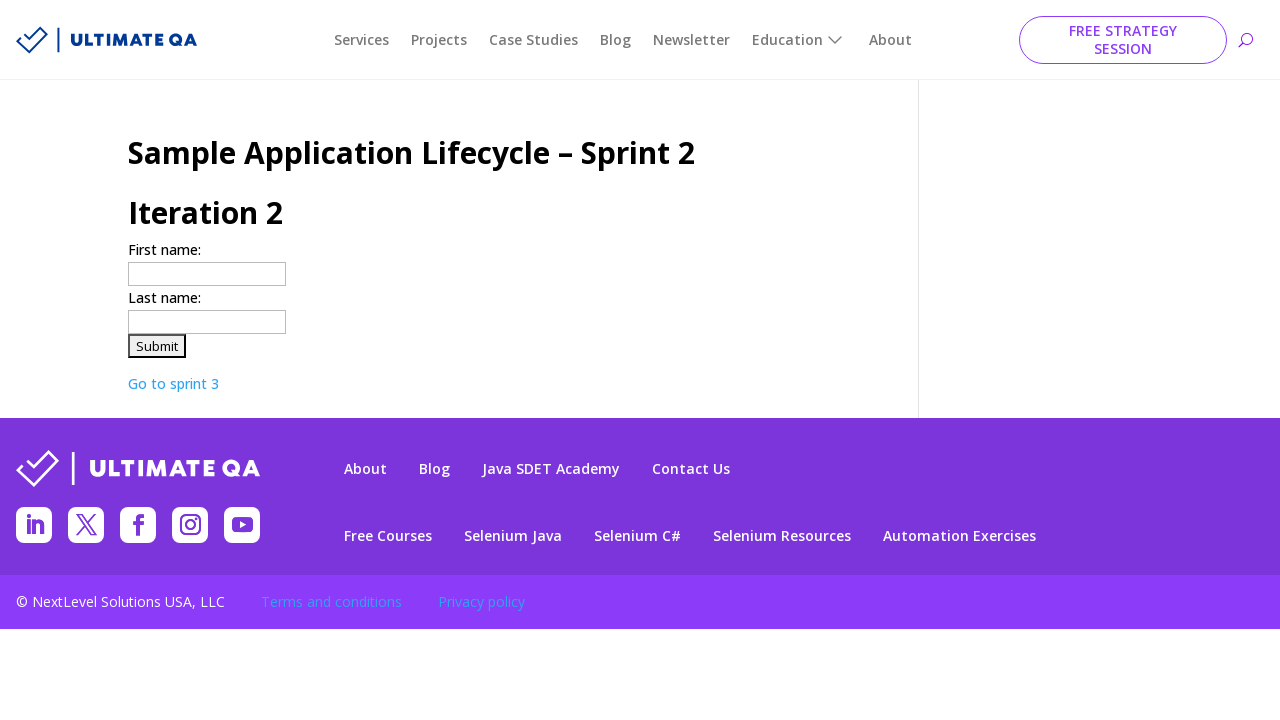

Filled first name field with 'Jennifer' on input[name='firstname']
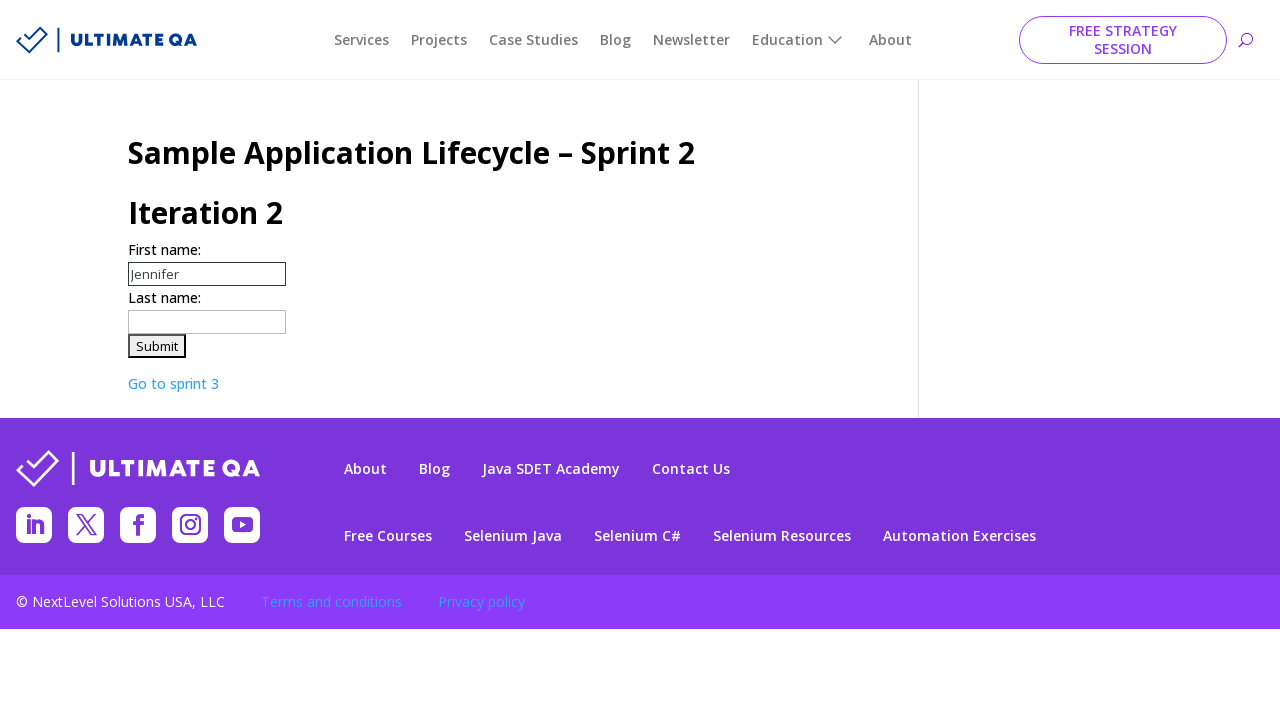

Filled last name field with 'Morrison' on input[name='lastname']
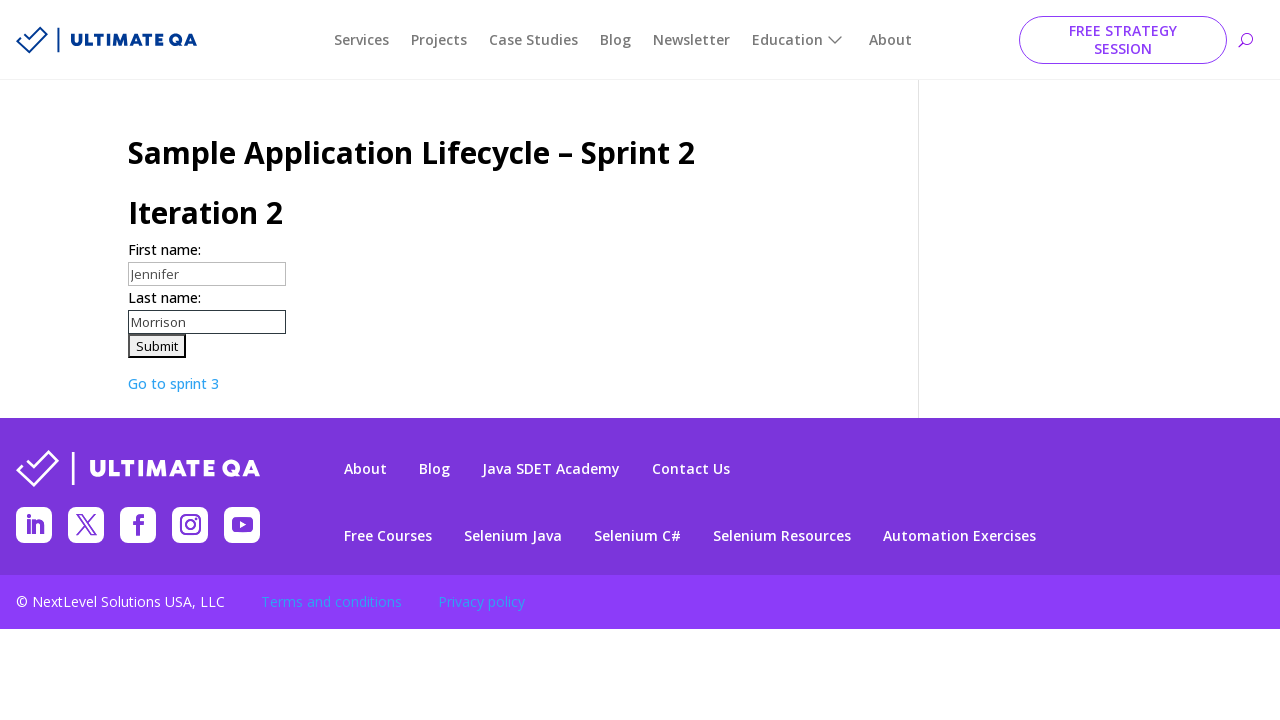

Clicked submit button to submit form at (157, 346) on input[type='submit']
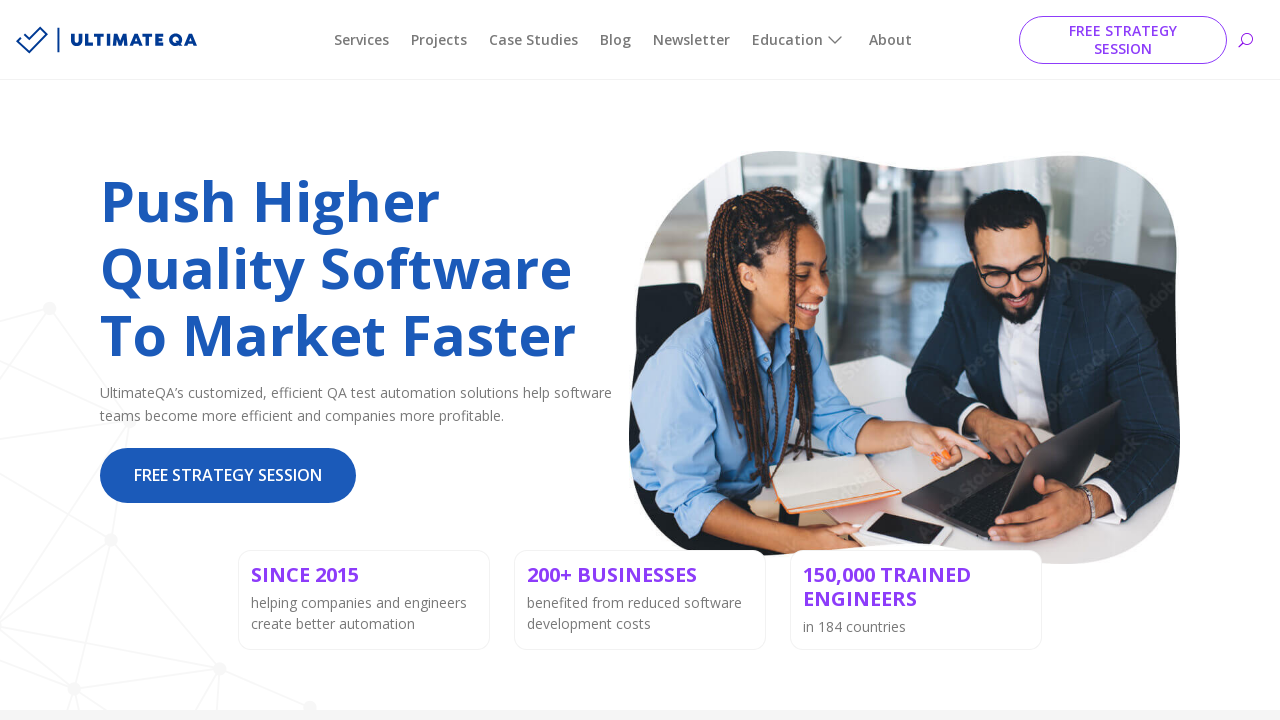

Waited for page to fully load after form submission
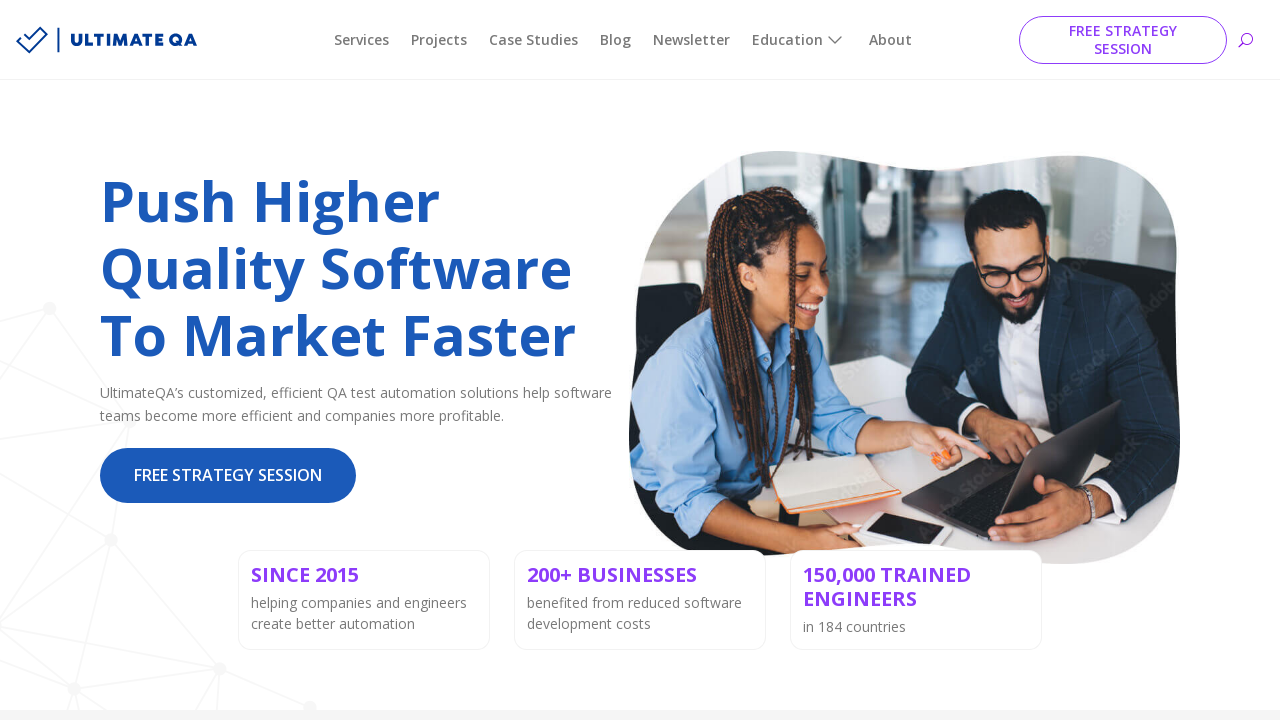

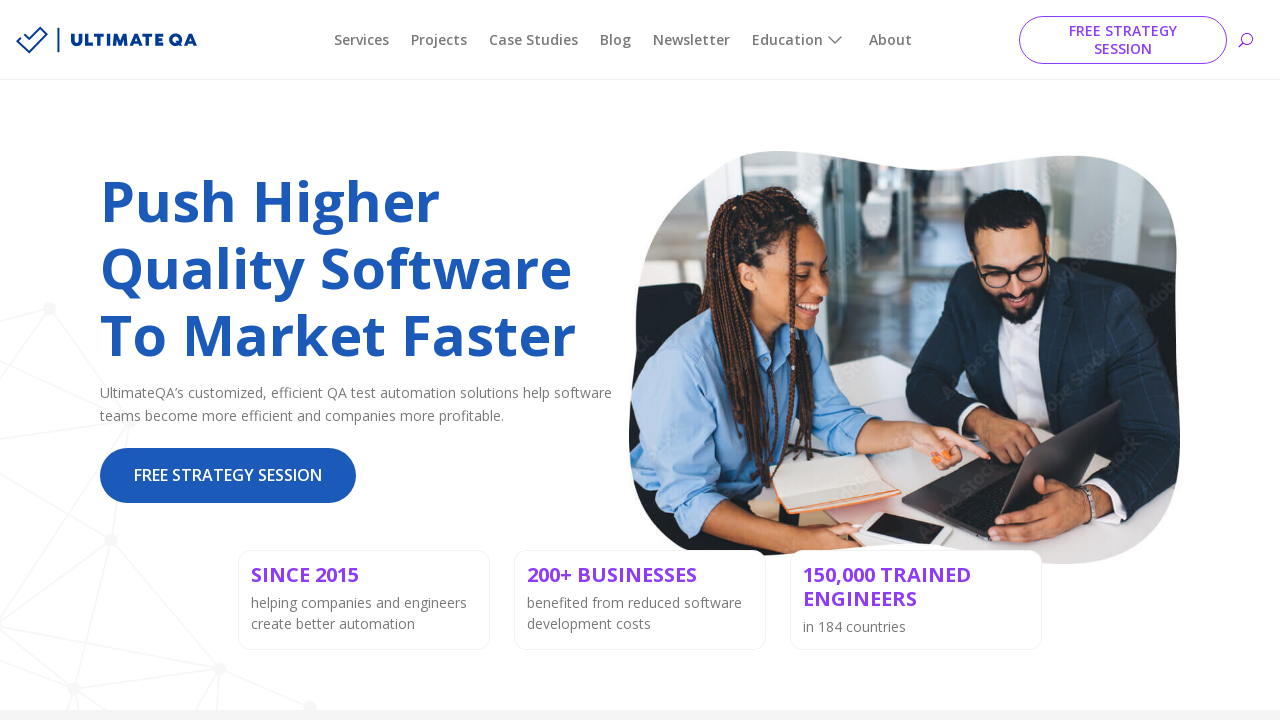